Clicks on the Grid tab element to switch view mode

Starting URL: https://demoqa.com/sortable

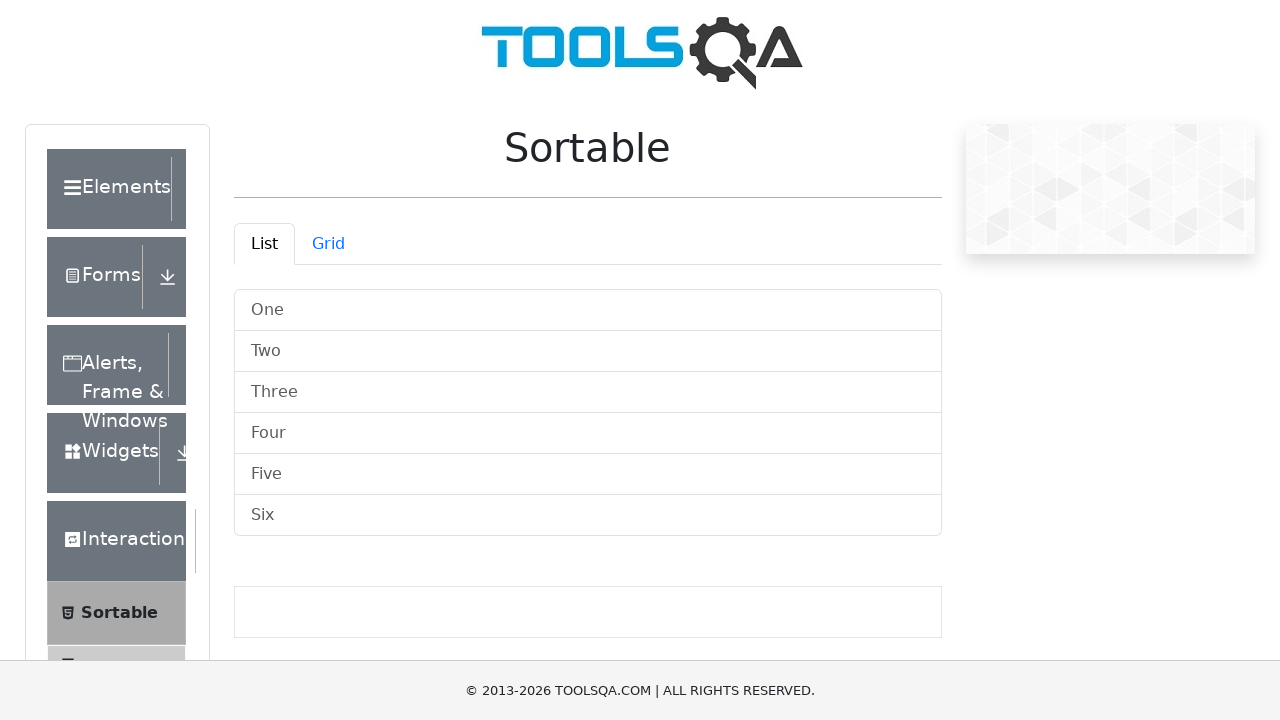

Navigated to https://demoqa.com/sortable
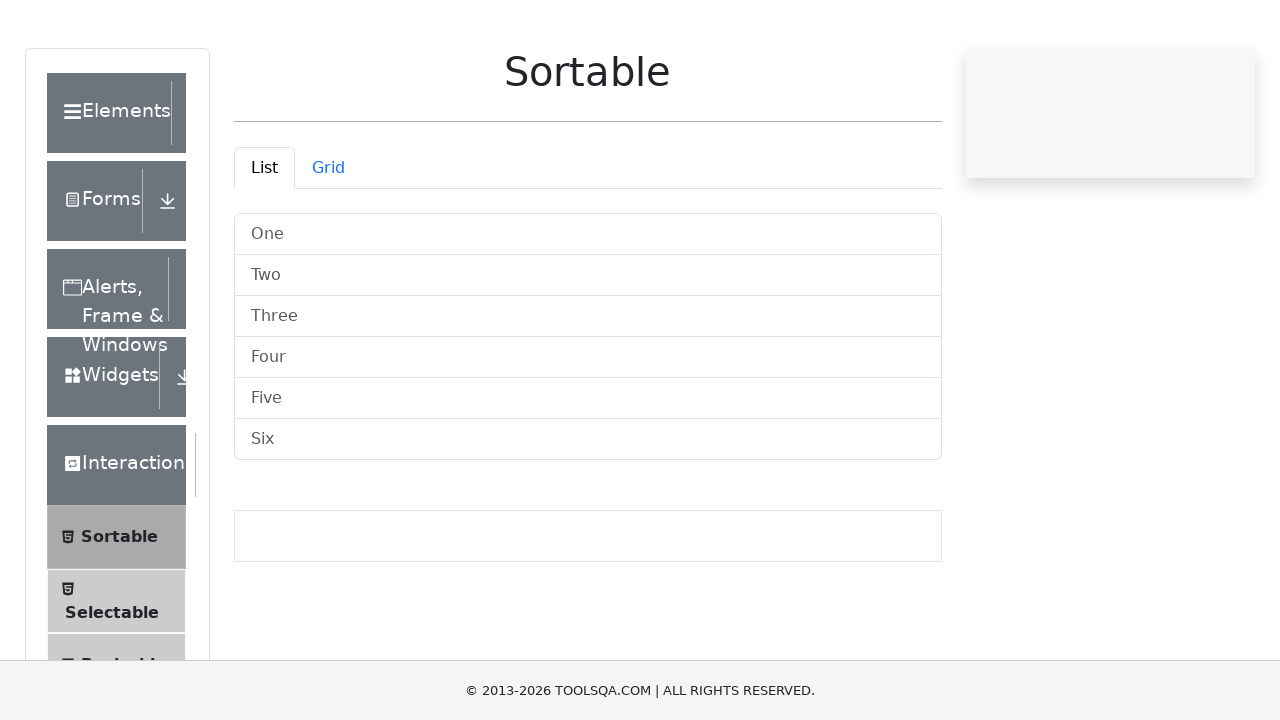

Clicked on the Grid tab element to switch view mode at (328, 244) on #demo-tab-grid
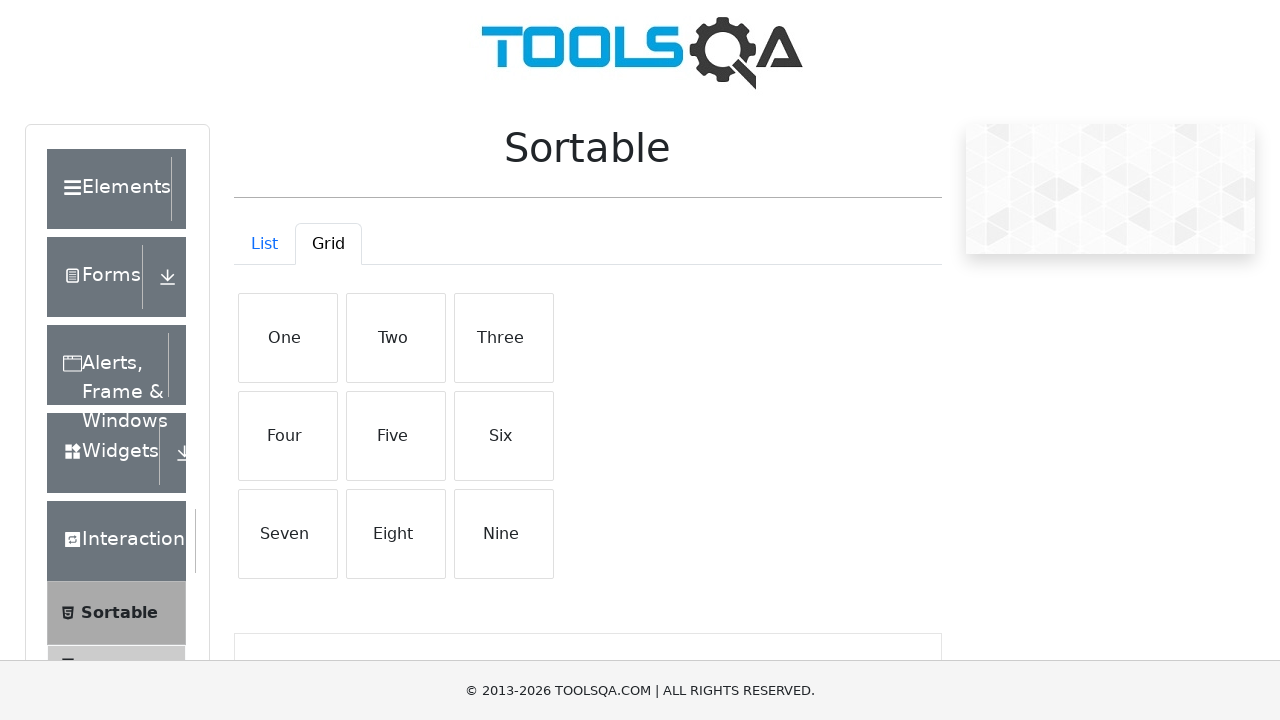

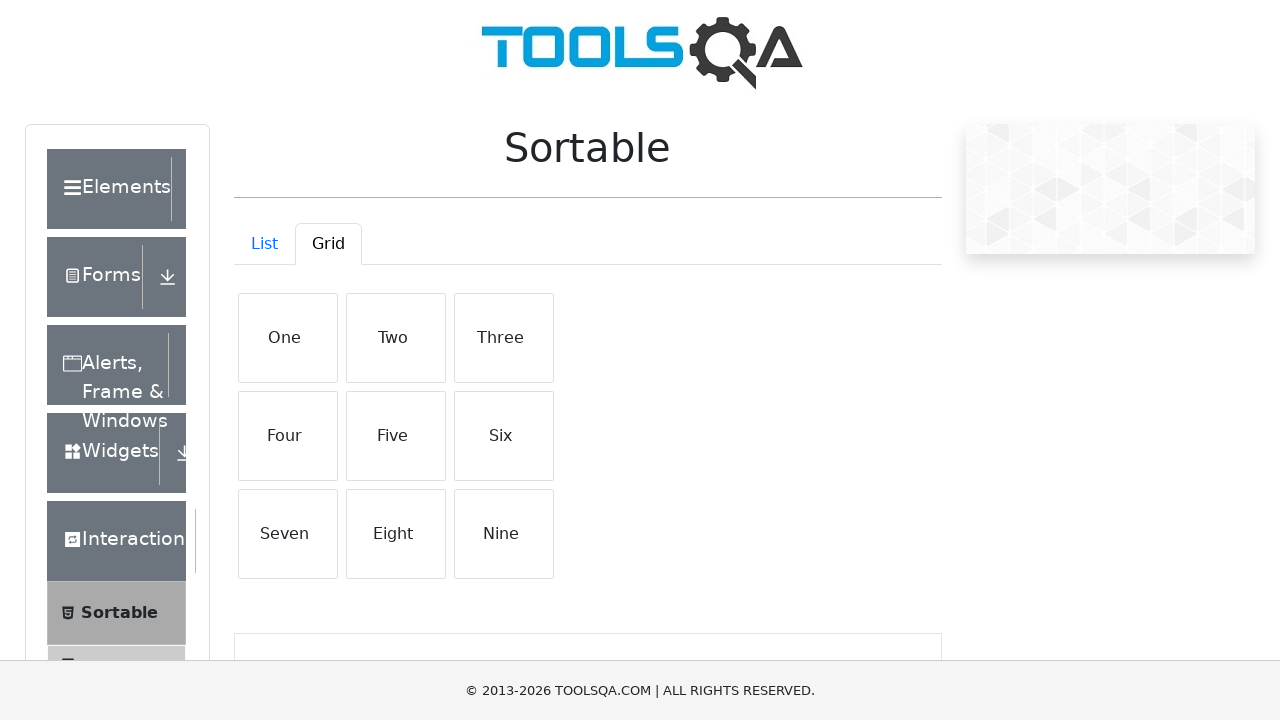